Tests handling of disabled form elements by interacting with an input field, disabling it, then re-enabling it using JavaScript to continue interaction

Starting URL: https://www.letskodeit.com/practice

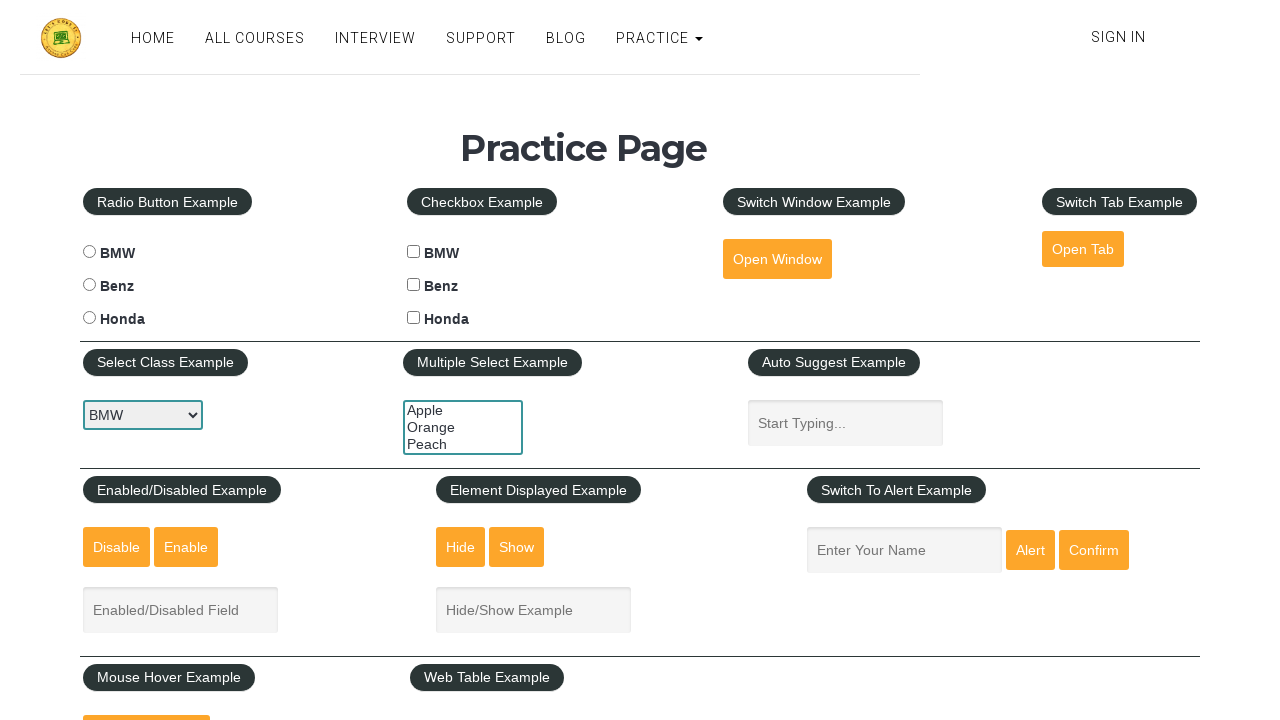

Clicked on the enabled input field at (180, 610) on #enabled-example-input
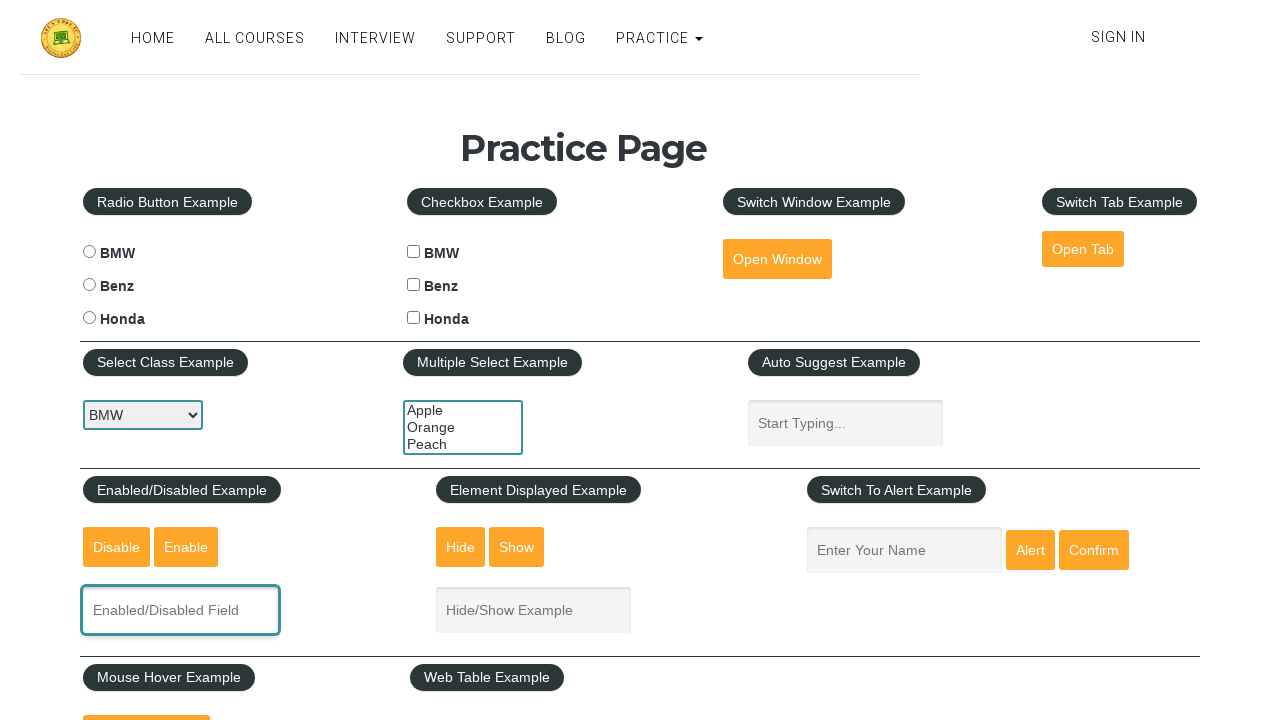

Filled input field with 'AAAAAAAAAA' on #enabled-example-input
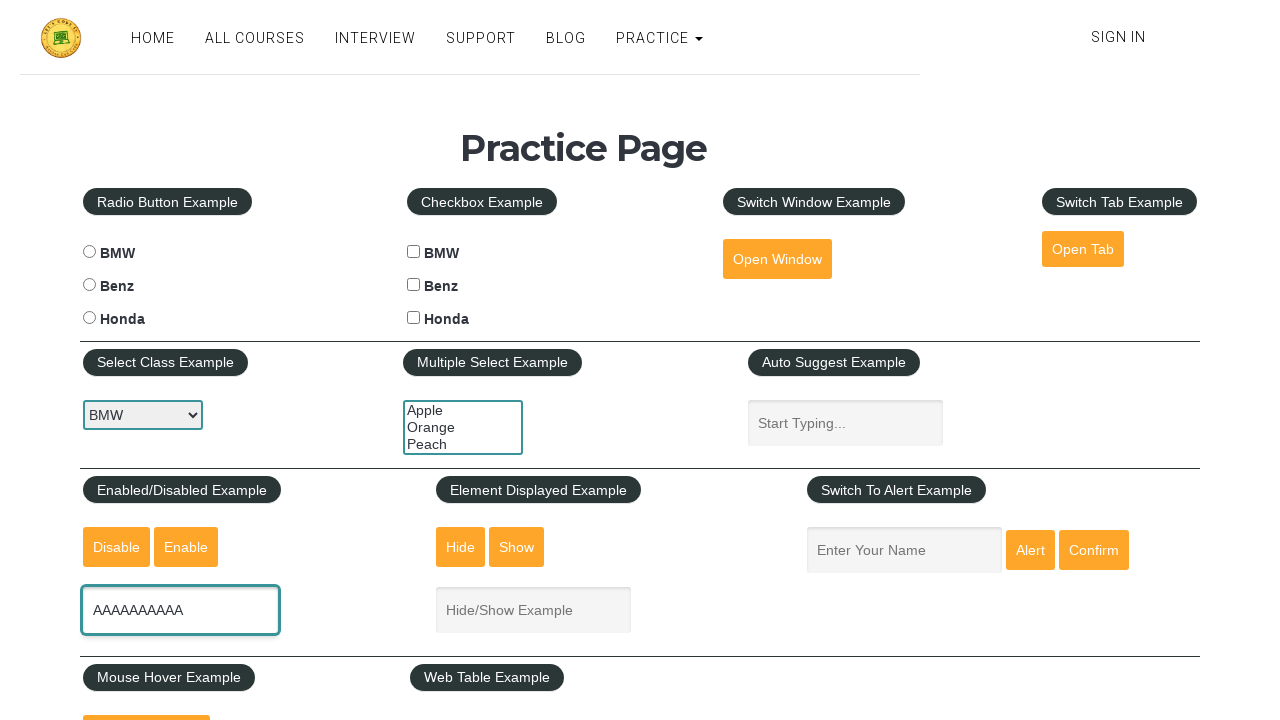

Clicked disable button to disable the input field at (116, 547) on #disabled-button
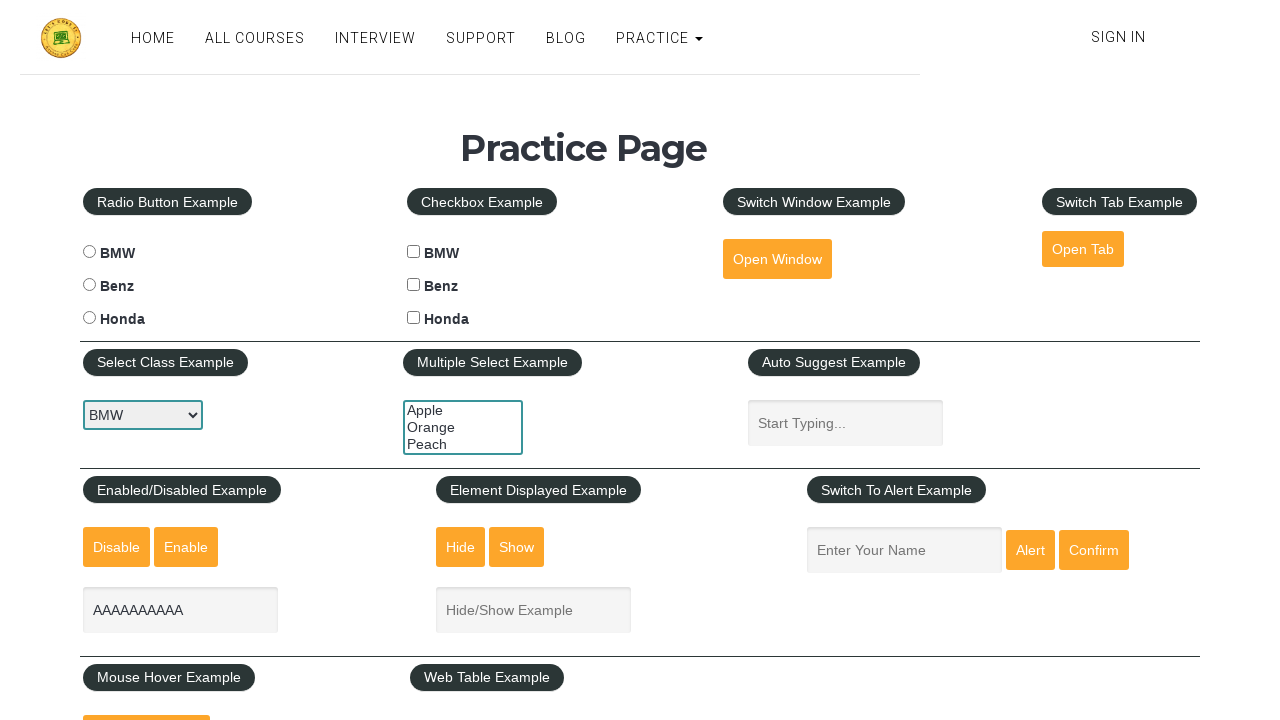

Checked if input field is disabled
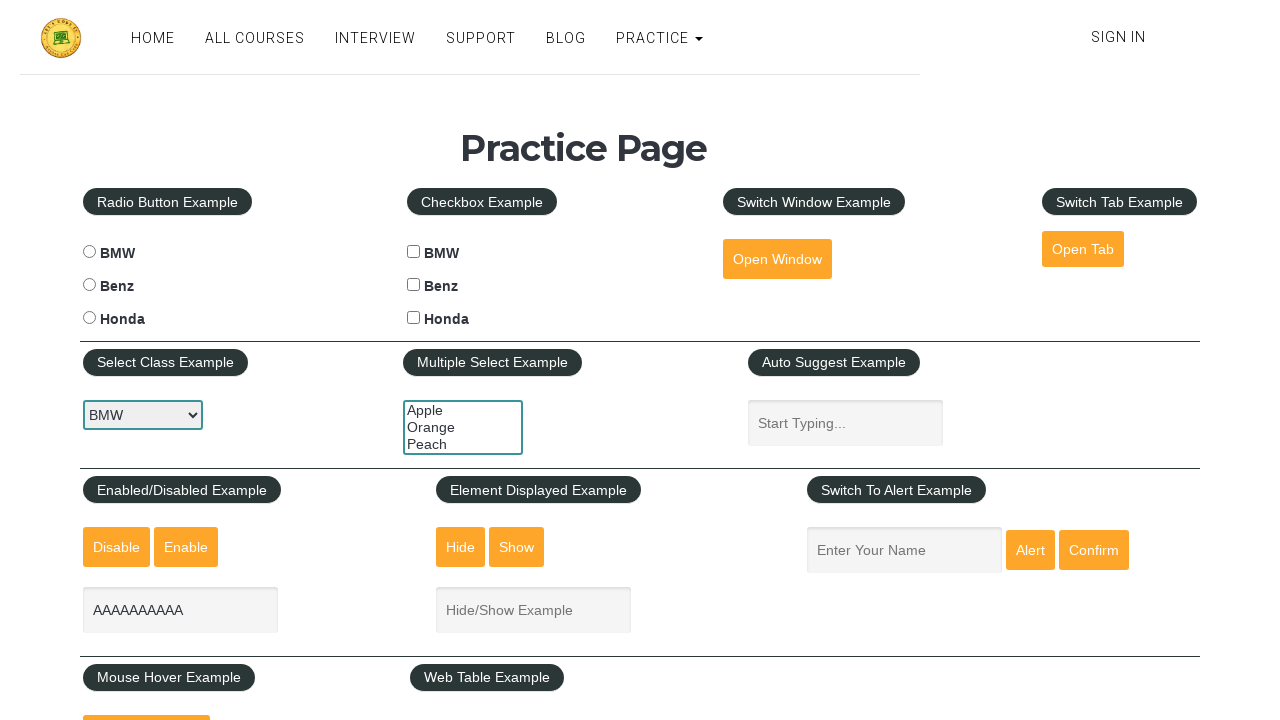

Removed disabled attribute from input field using JavaScript
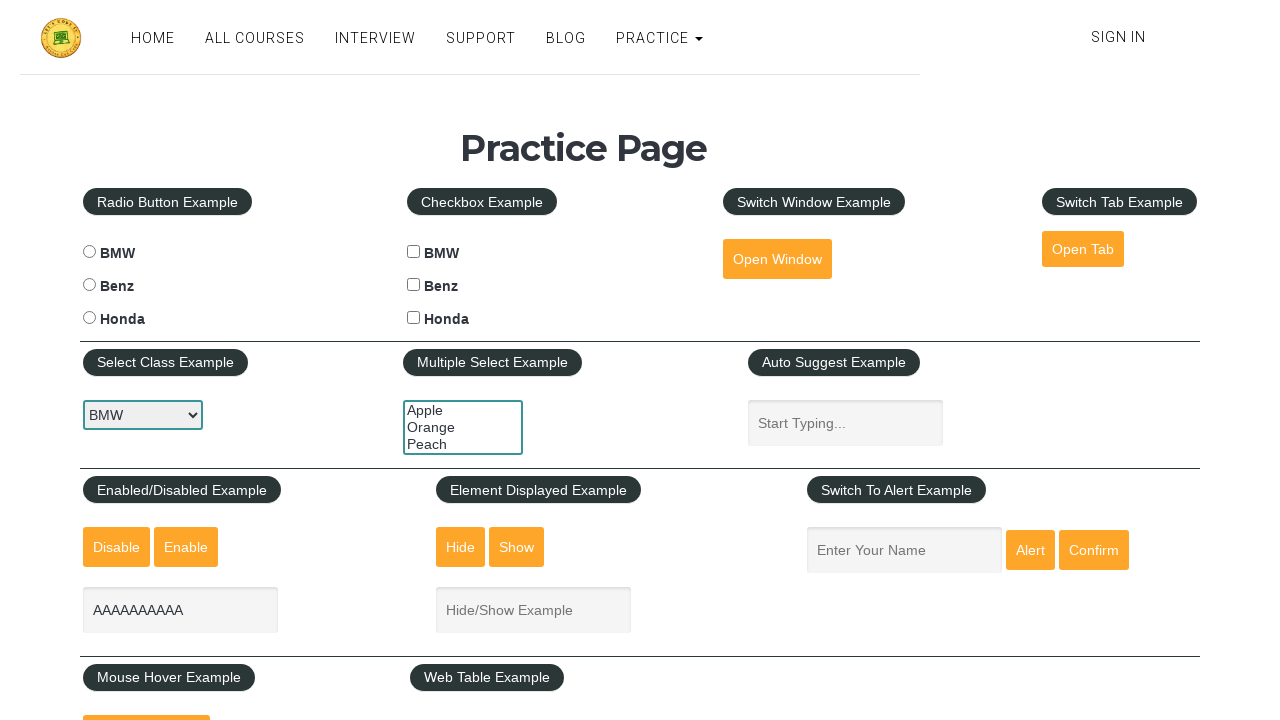

Cleared the input field on #enabled-example-input
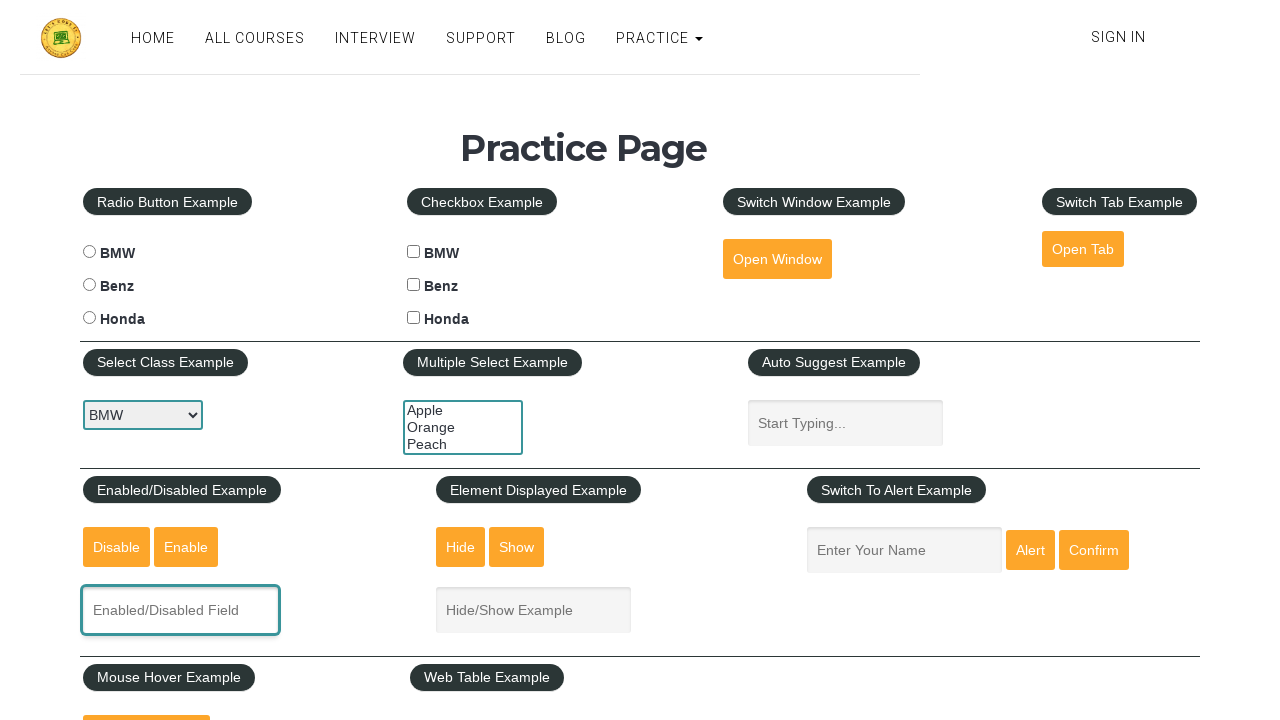

Filled input field with 'BBBBBBBBB' after re-enabling on #enabled-example-input
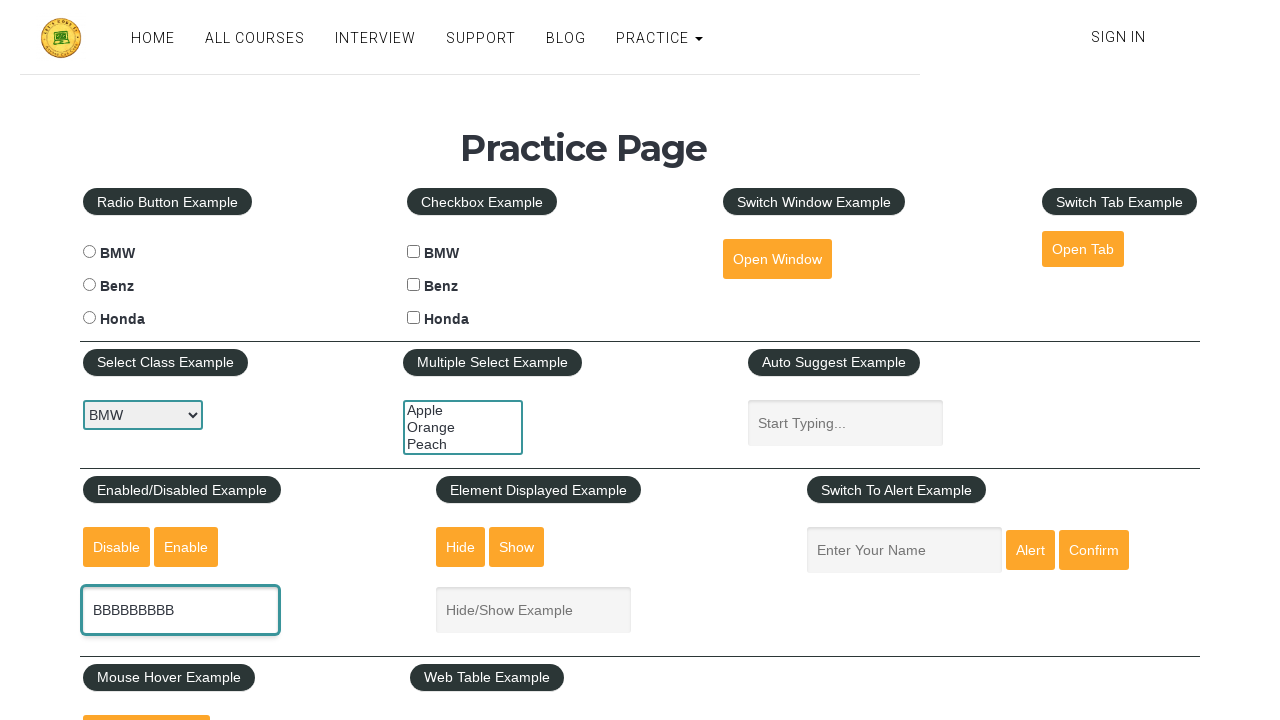

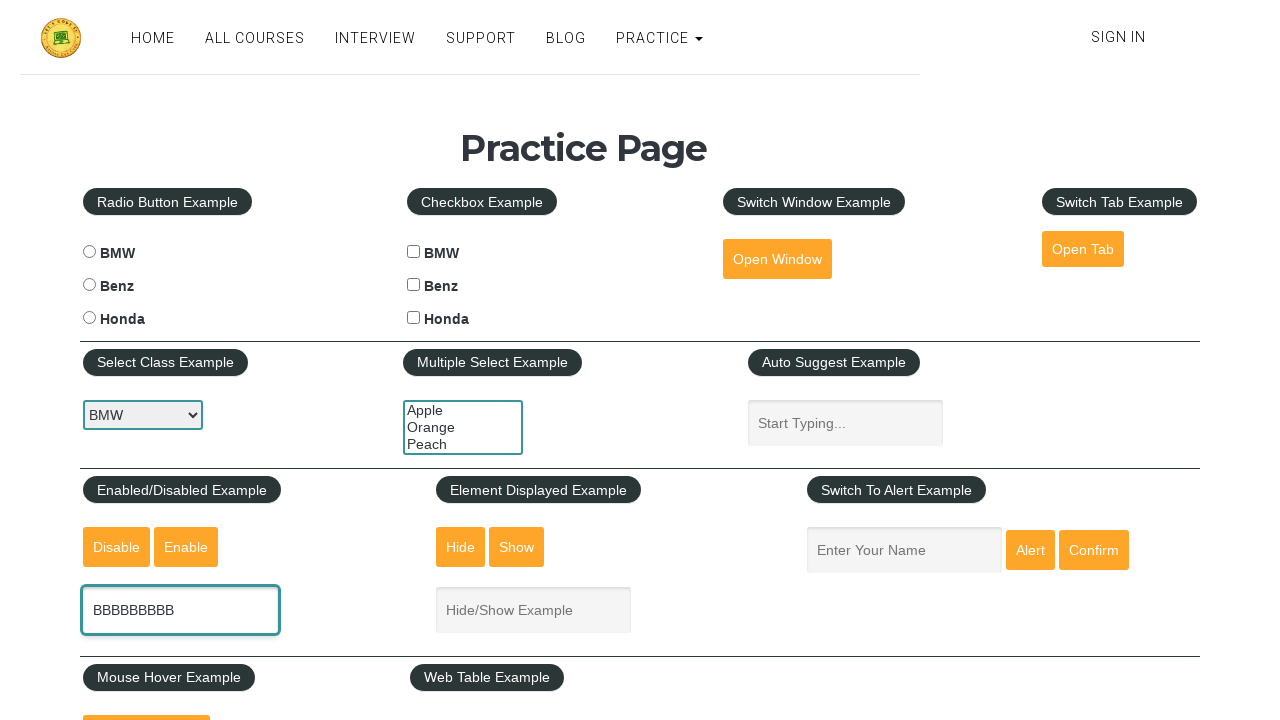